Tests an e-commerce site workflow by searching for products starting with "ca", adding Cashews to cart, placing an order with country selection, and verifying the success message

Starting URL: https://rahulshettyacademy.com/seleniumPractise/#/

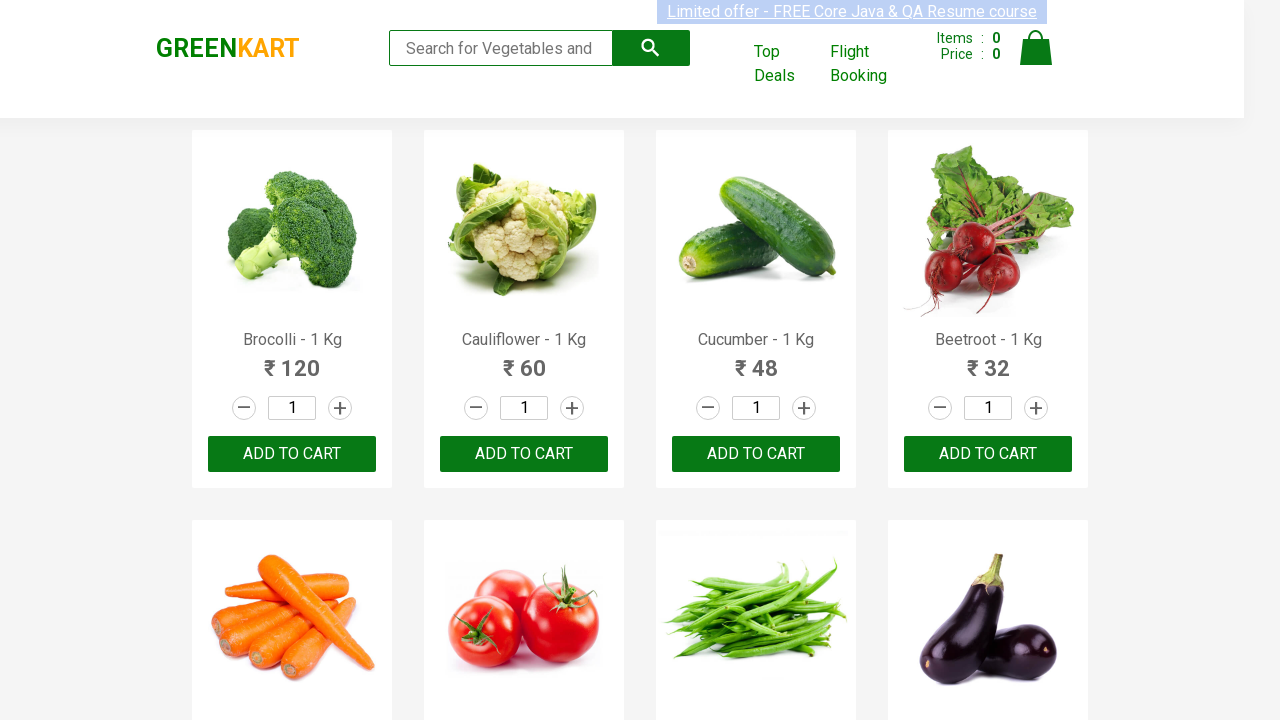

Filled search field with 'ca' to search for products on [class="search-keyword"]
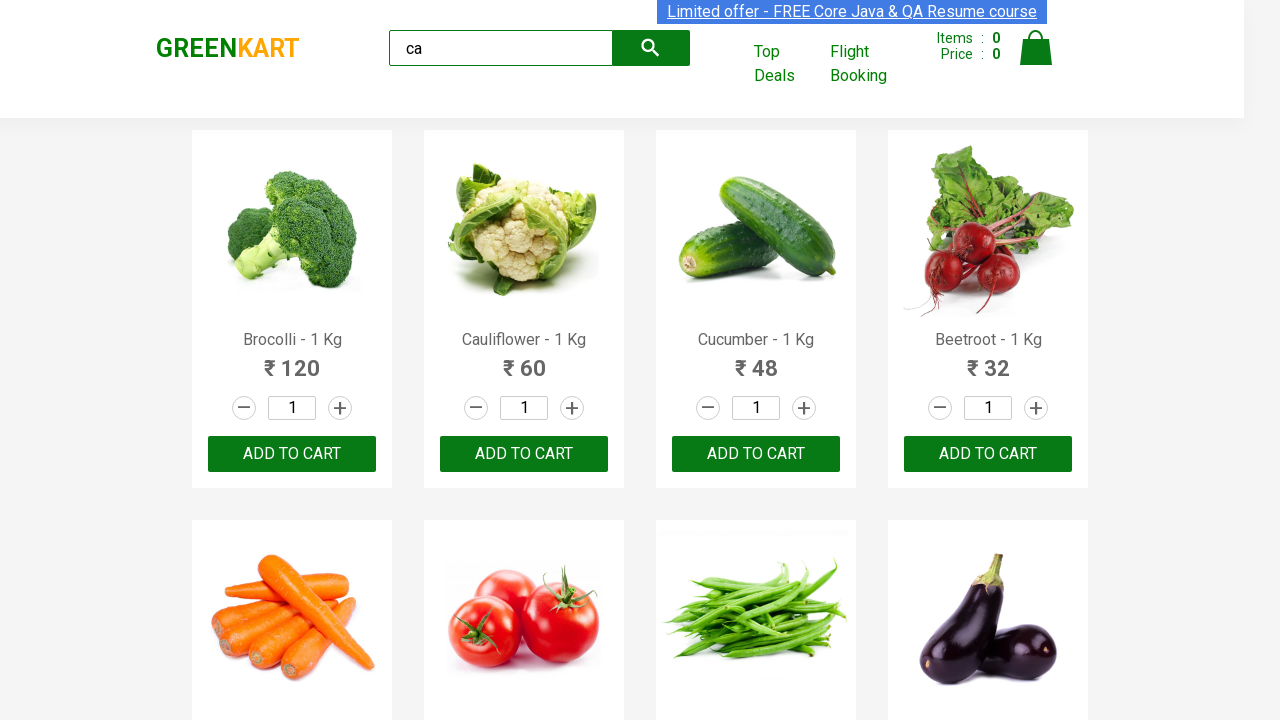

Clicked search button to execute search at (651, 48) on [class="search-button"]
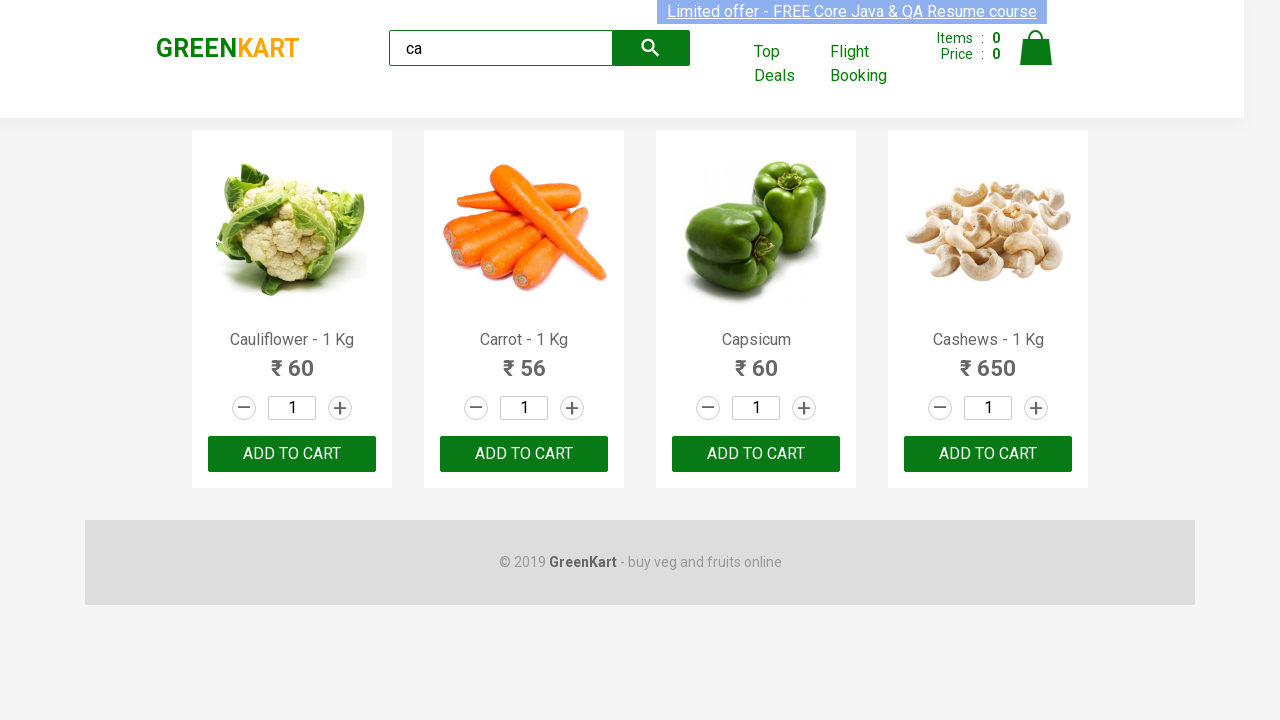

Waited for product results to load
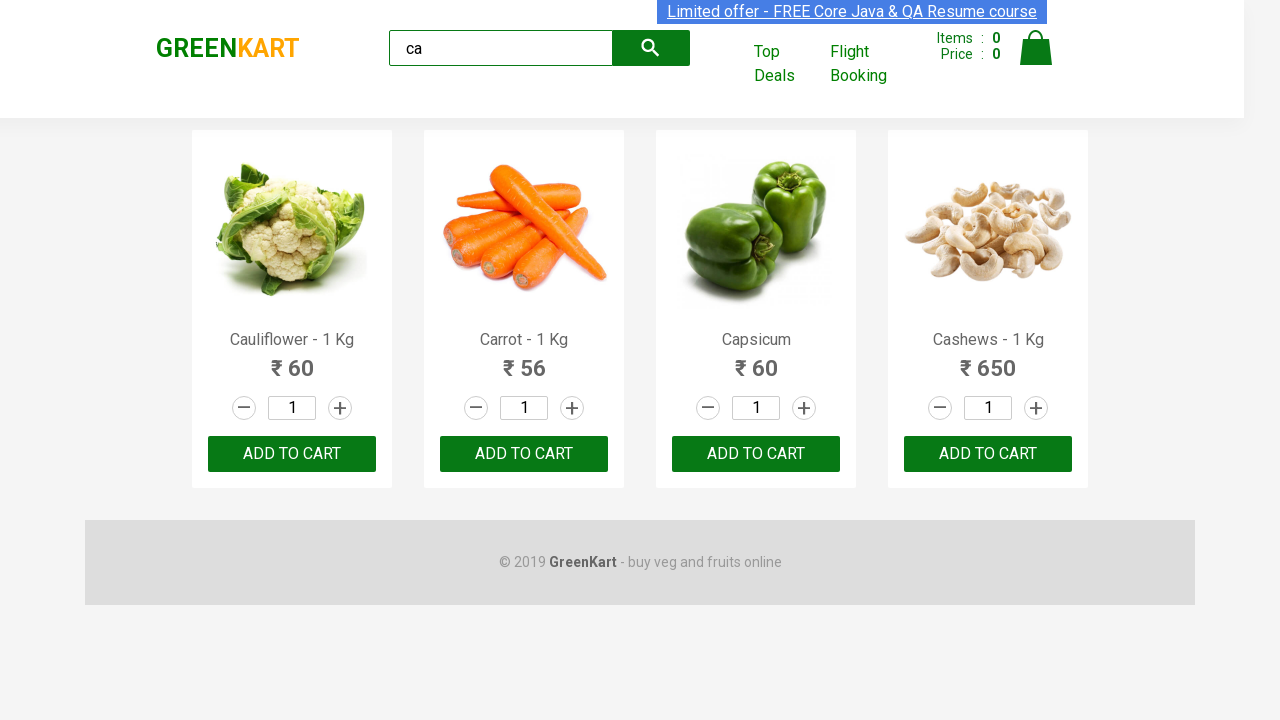

Retrieved all product names from search results
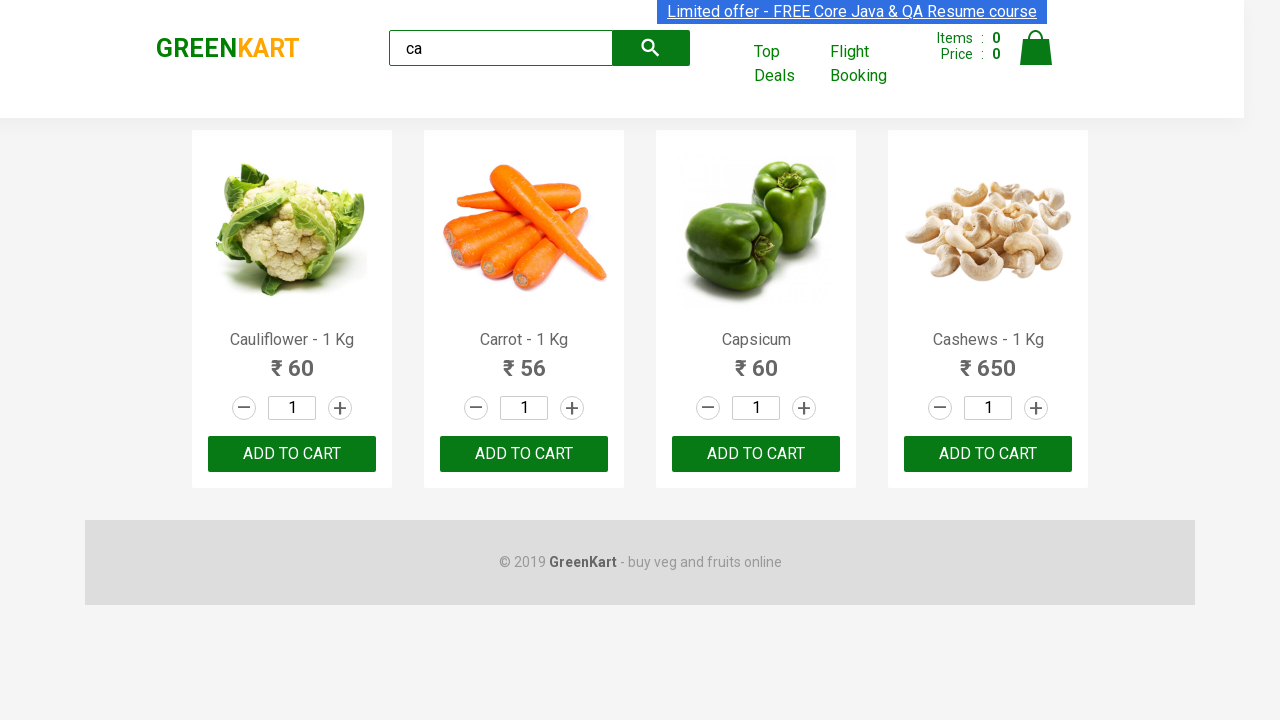

Clicked on cart icon to view cart at (1036, 48) on [alt="Cart"]
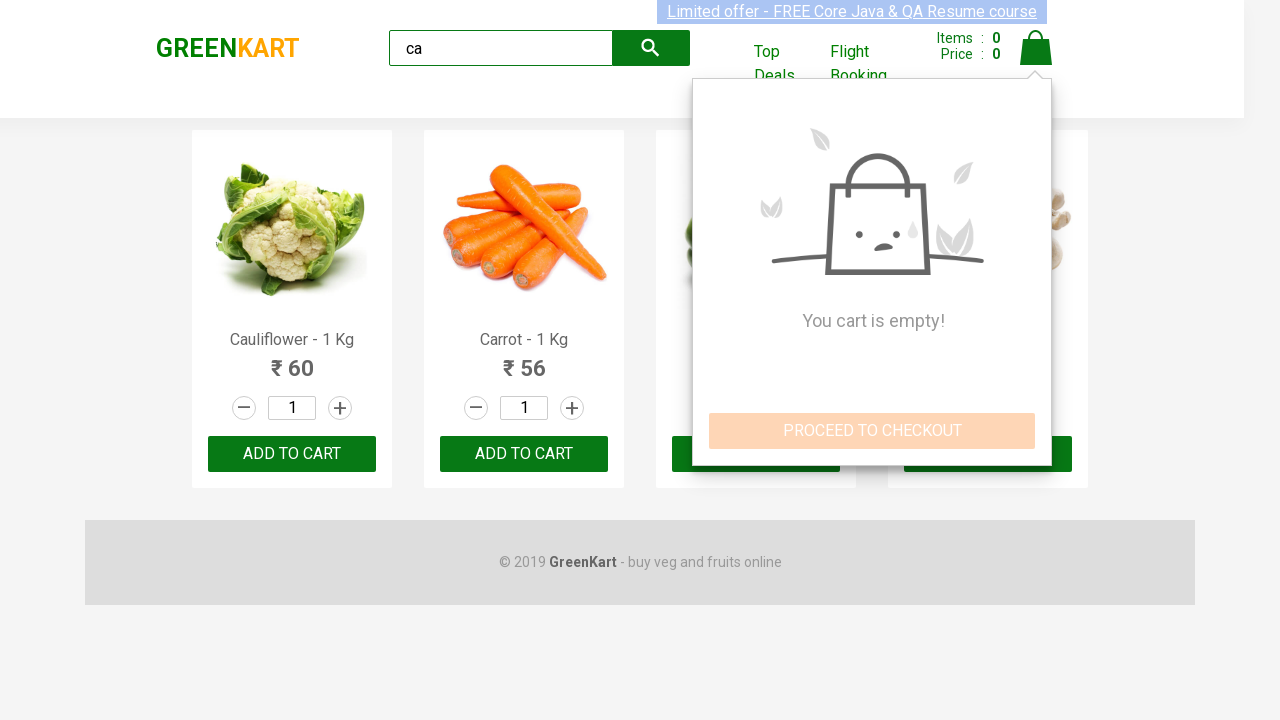

Clicked checkout button to proceed to checkout at (872, 431) on [class="action-block"] button >> nth=0
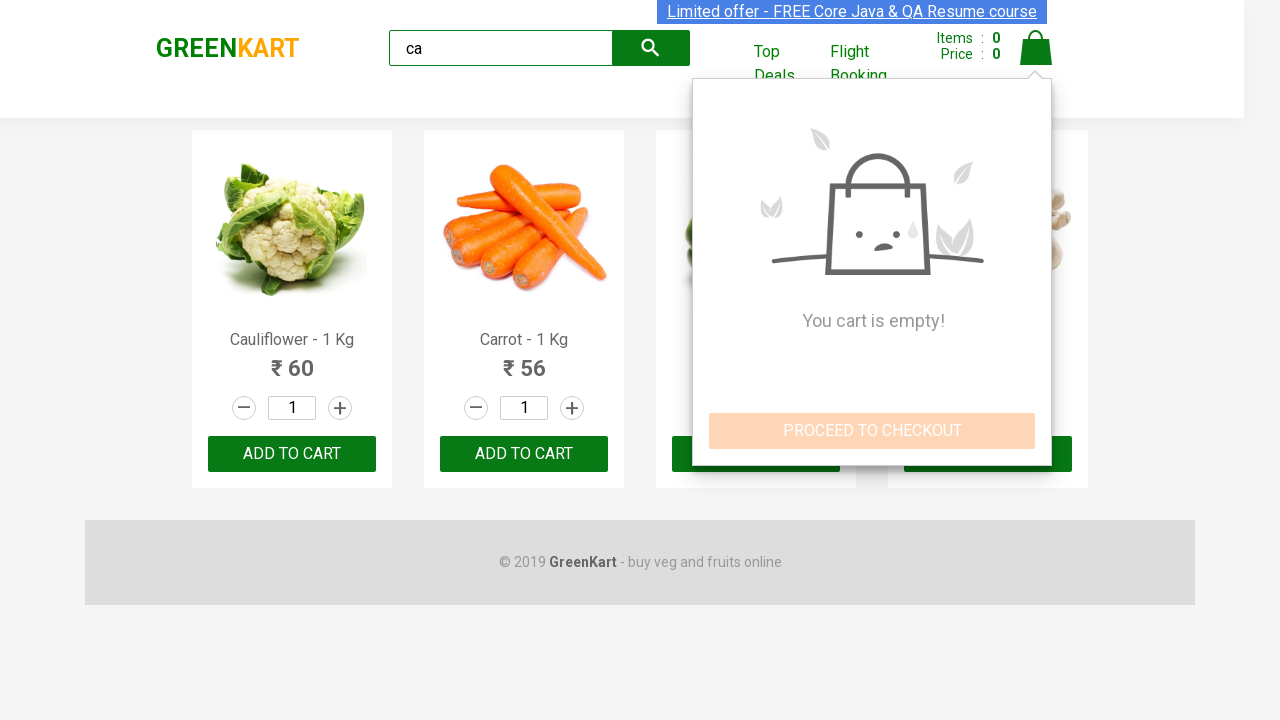

Clicked 'Place Order' button at (1036, 388) on text=Place Order
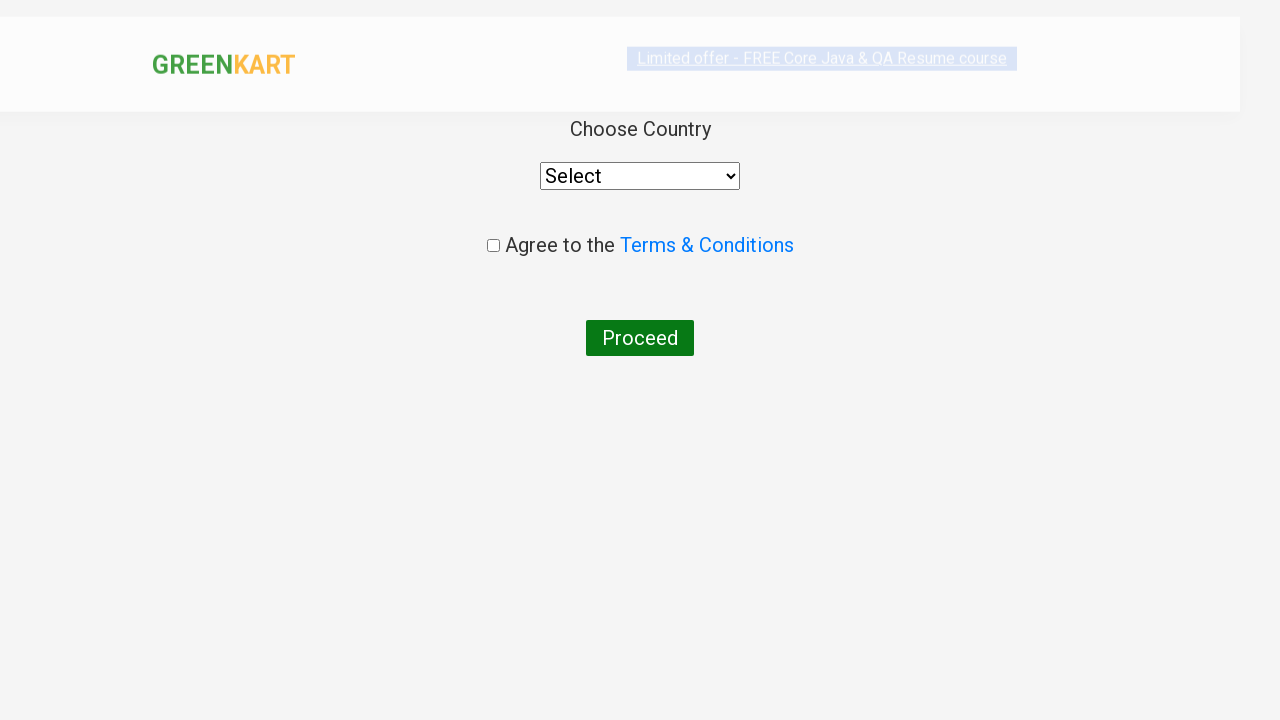

Selected 'India' from country dropdown on select
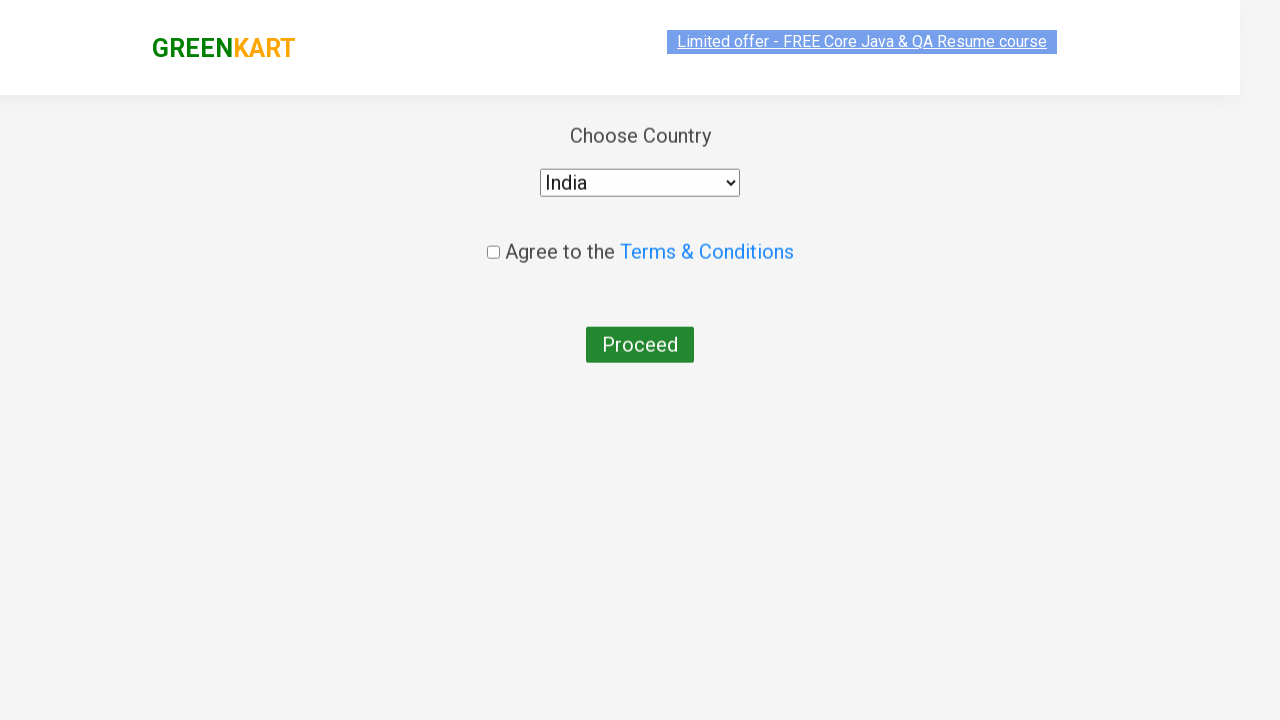

Checked the terms and conditions checkbox at (493, 246) on [type="checkbox"]
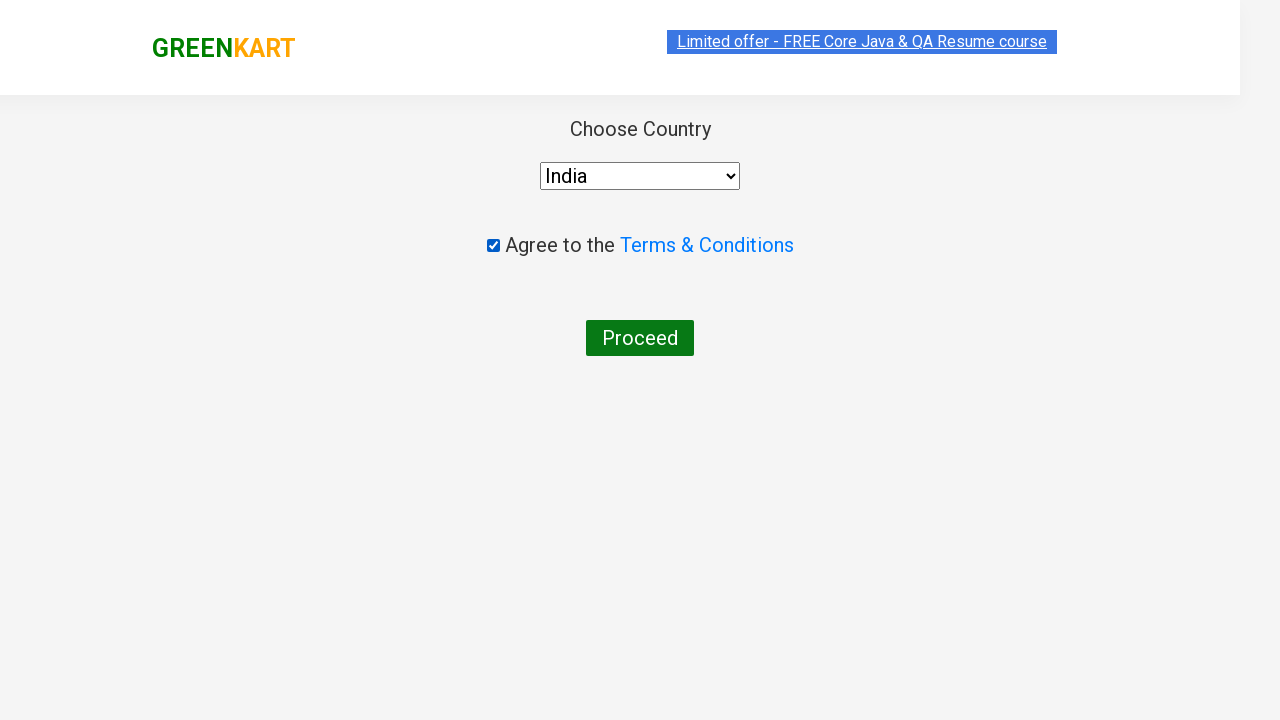

Clicked final button to complete order placement at (640, 338) on button
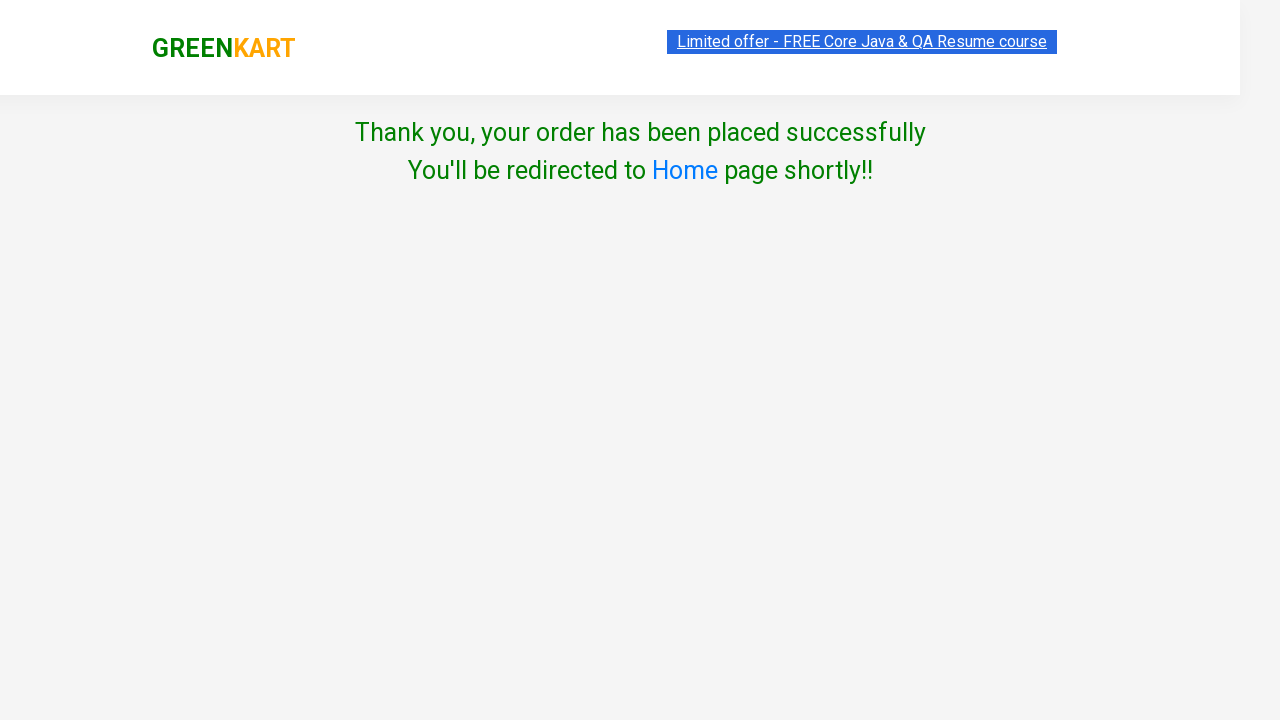

Verified success message appeared confirming order placement
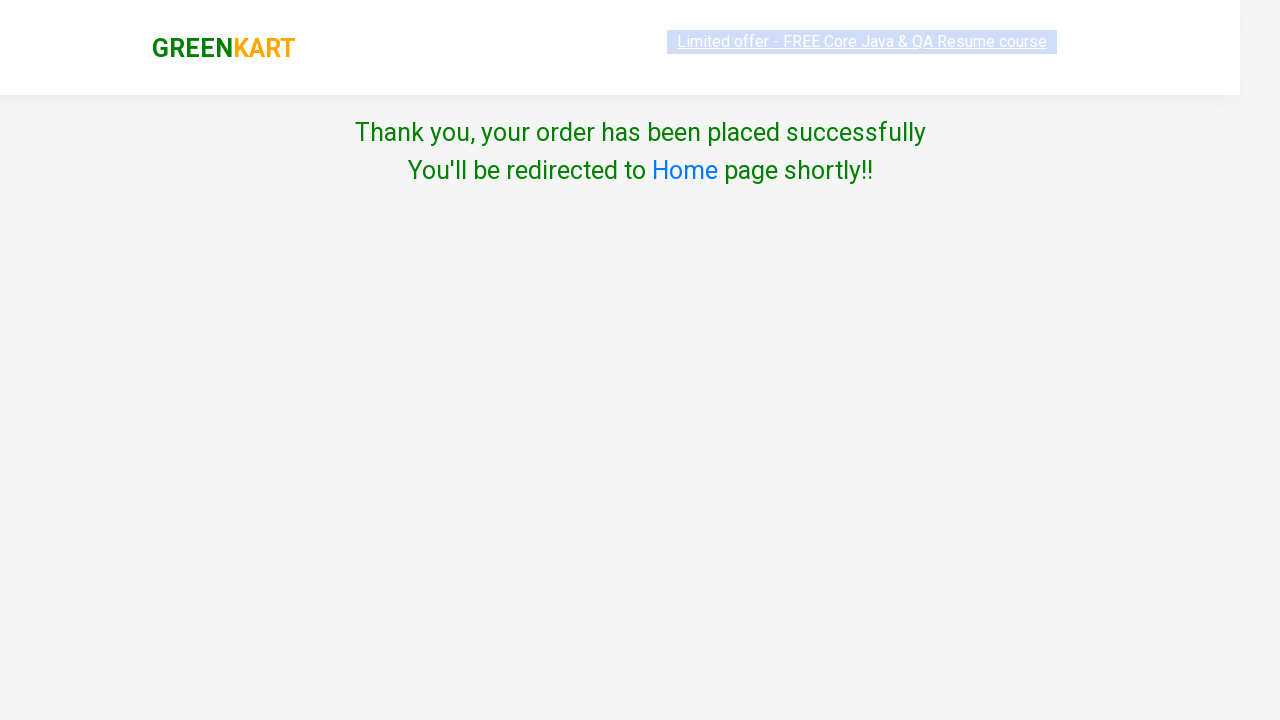

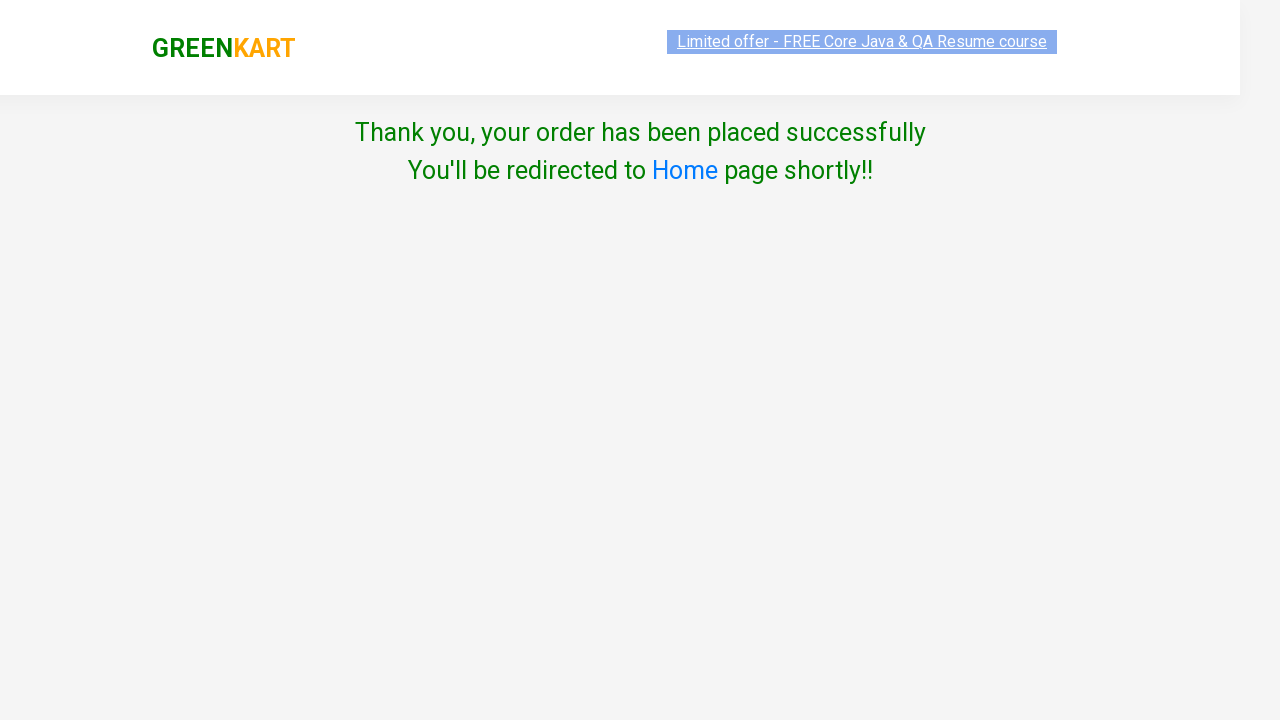